Tests basic web form interactions including filling text inputs, selecting dropdown options, clicking checkboxes and radio buttons, filling textarea, and handling JavaScript alert popups on a sample test page.

Starting URL: http://www.globalsqa.com/samplepagetest/

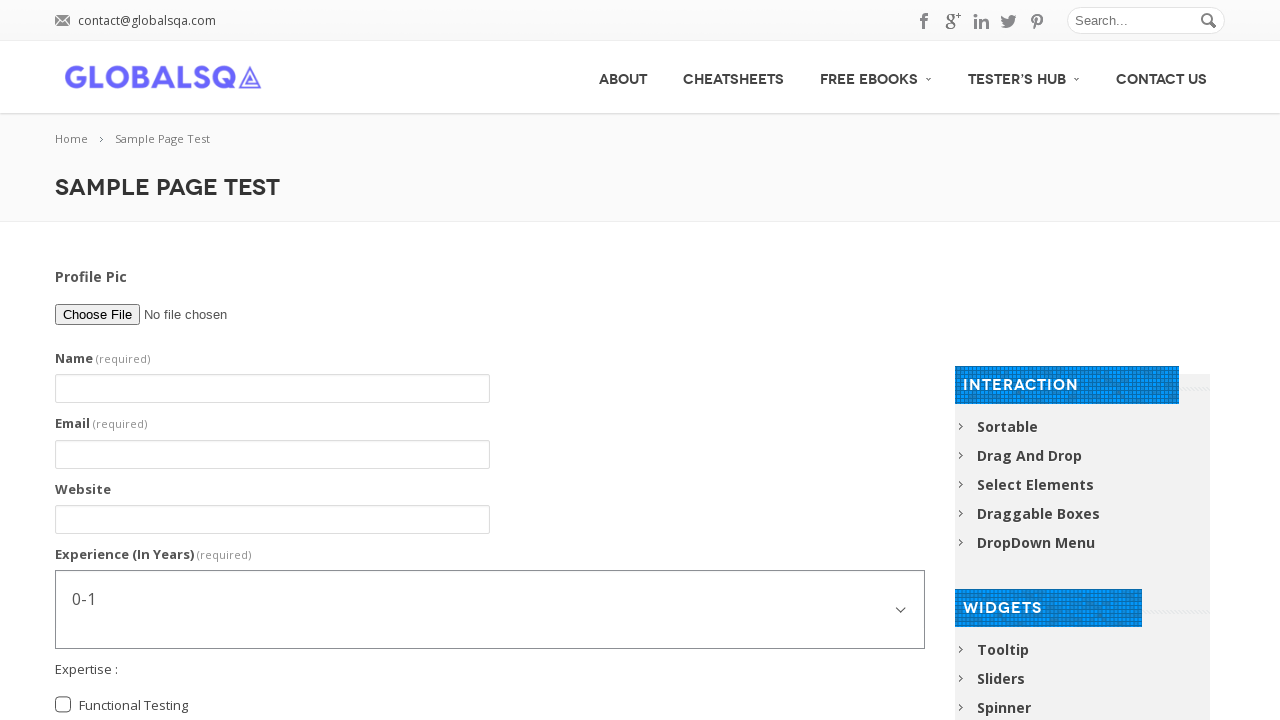

Filled name field with 'Abhishek Sarkar' on input[name='g2599-name']
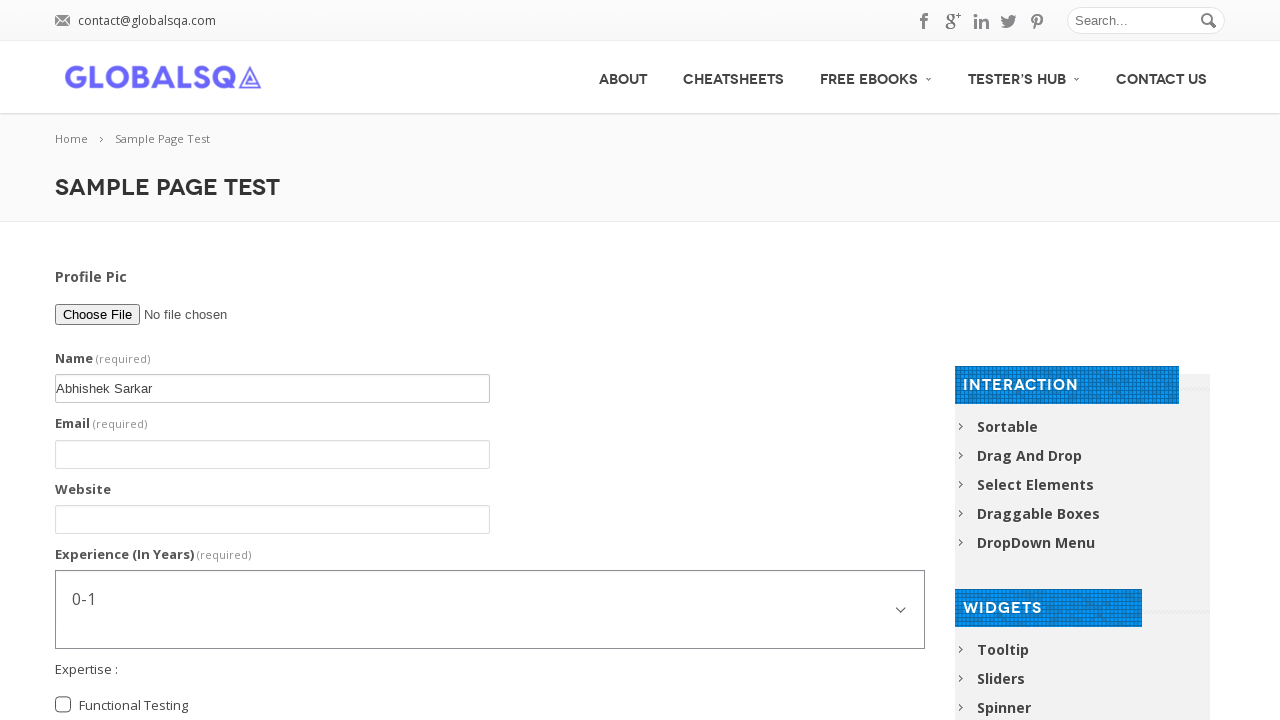

Filled email field with 'sarkar.abhishek066@gmail.com' on input[name='g2599-email']
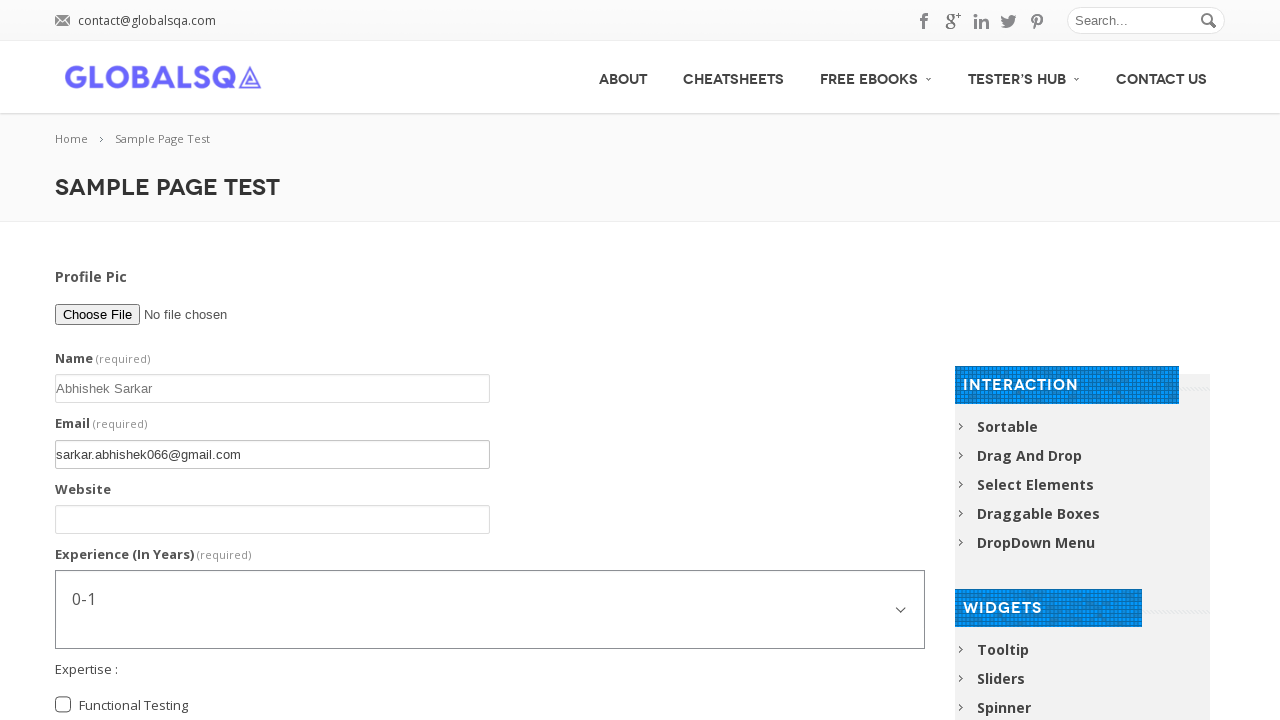

Filled website field with 'www.Rony.com' on input[name='g2599-website']
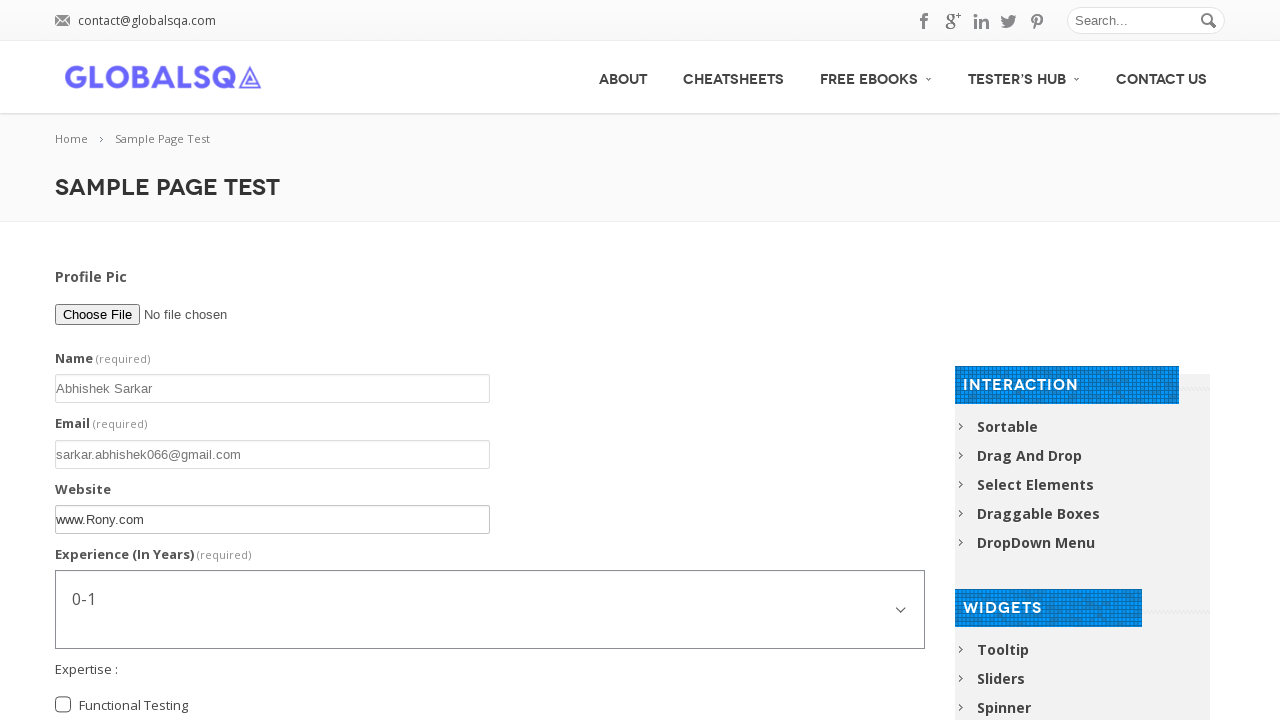

Selected first option in experience dropdown by index on select#g2599-experienceinyears
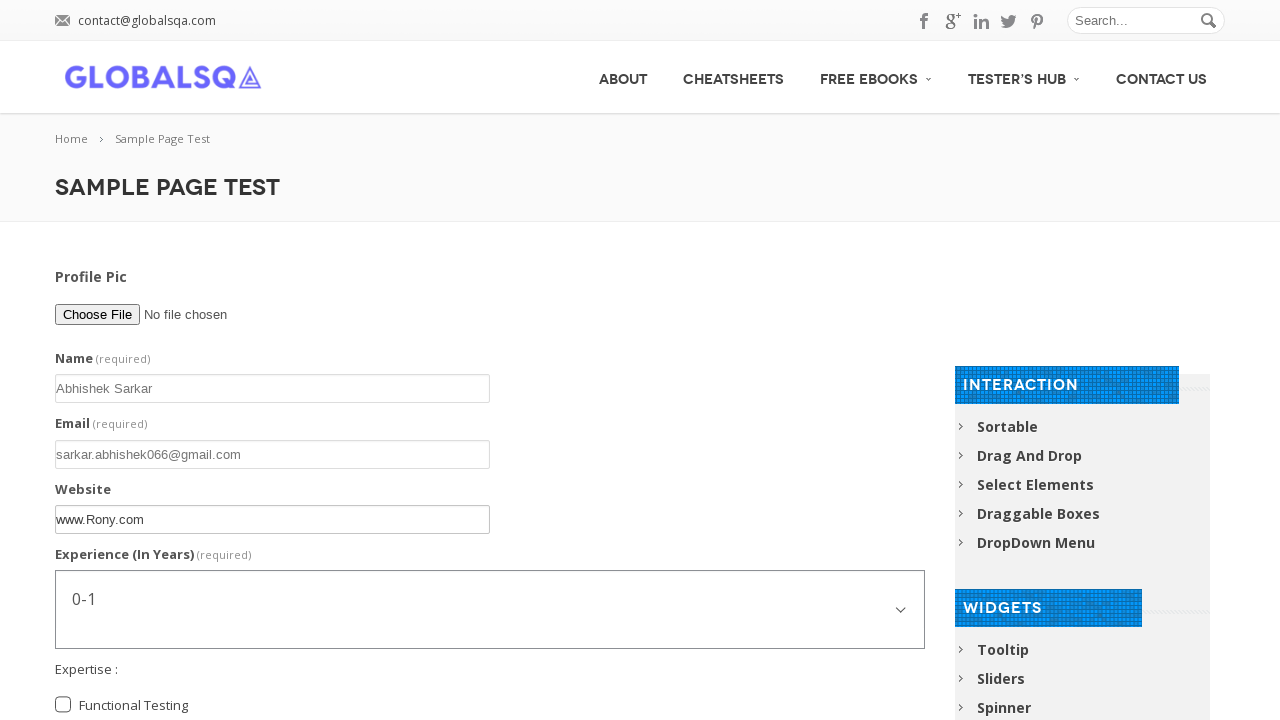

Selected '1-3' option in experience dropdown by value on select#g2599-experienceinyears
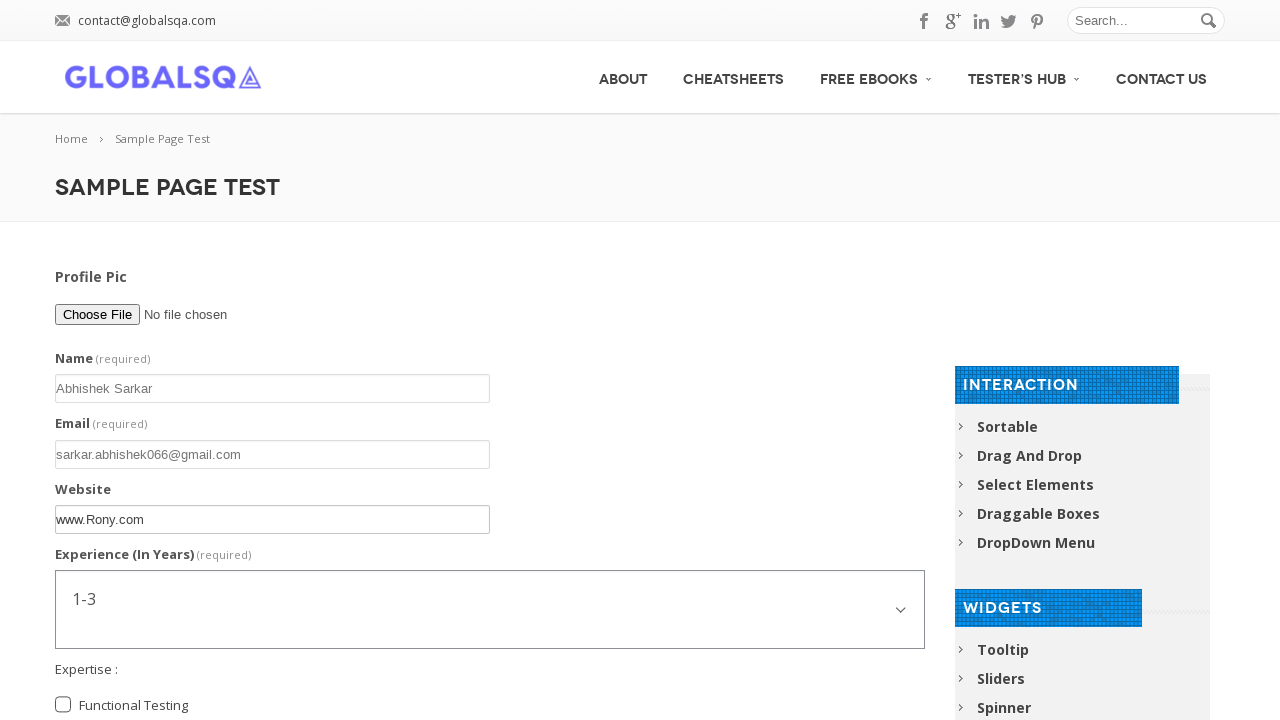

Selected '5-7' option in experience dropdown by visible text on select#g2599-experienceinyears
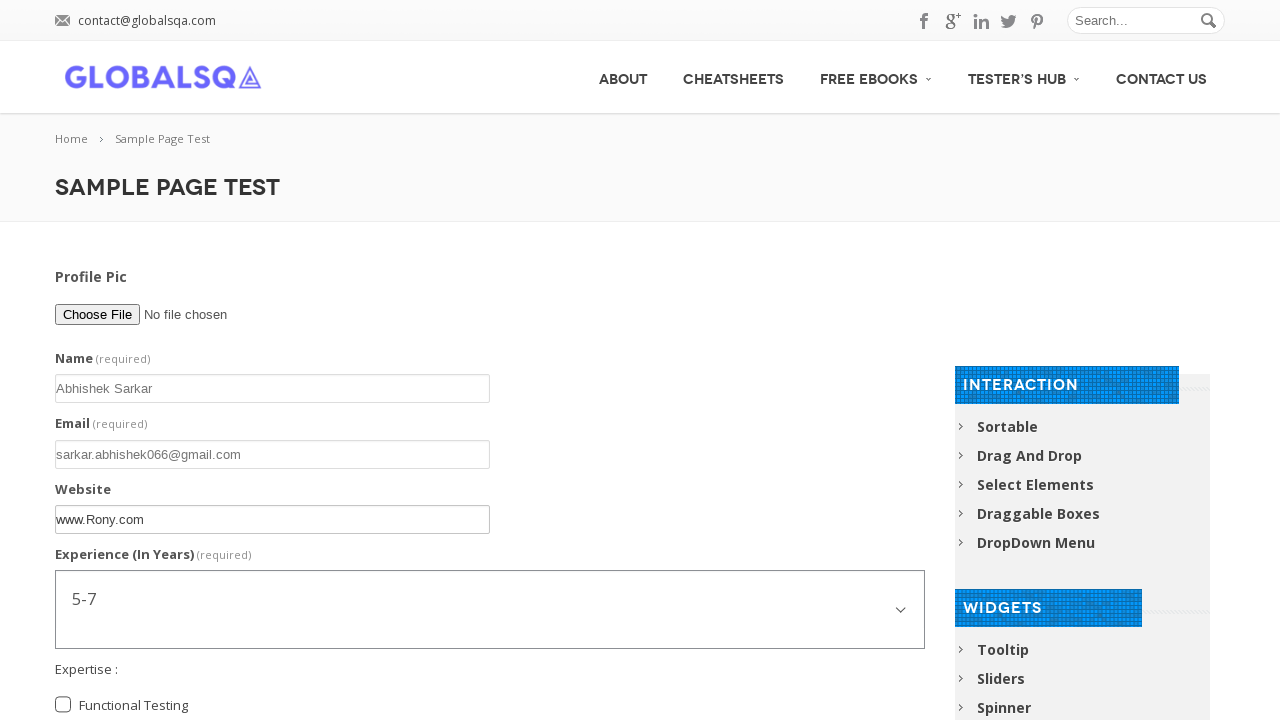

Clicked Functional Testing checkbox at (63, 705) on input[name='g2599-expertise[]'][value='Functional Testing']
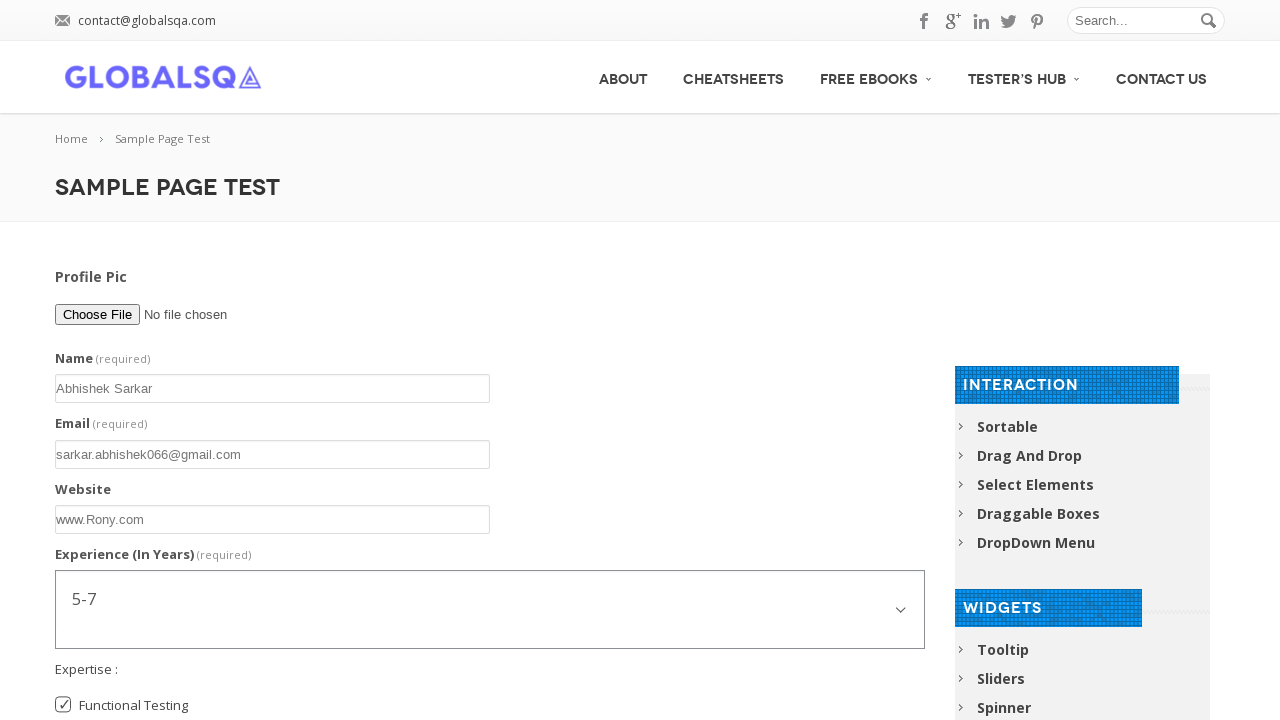

Clicked Automation Testing checkbox at (63, 377) on input[name='g2599-expertise[]'][value='Automation Testing']
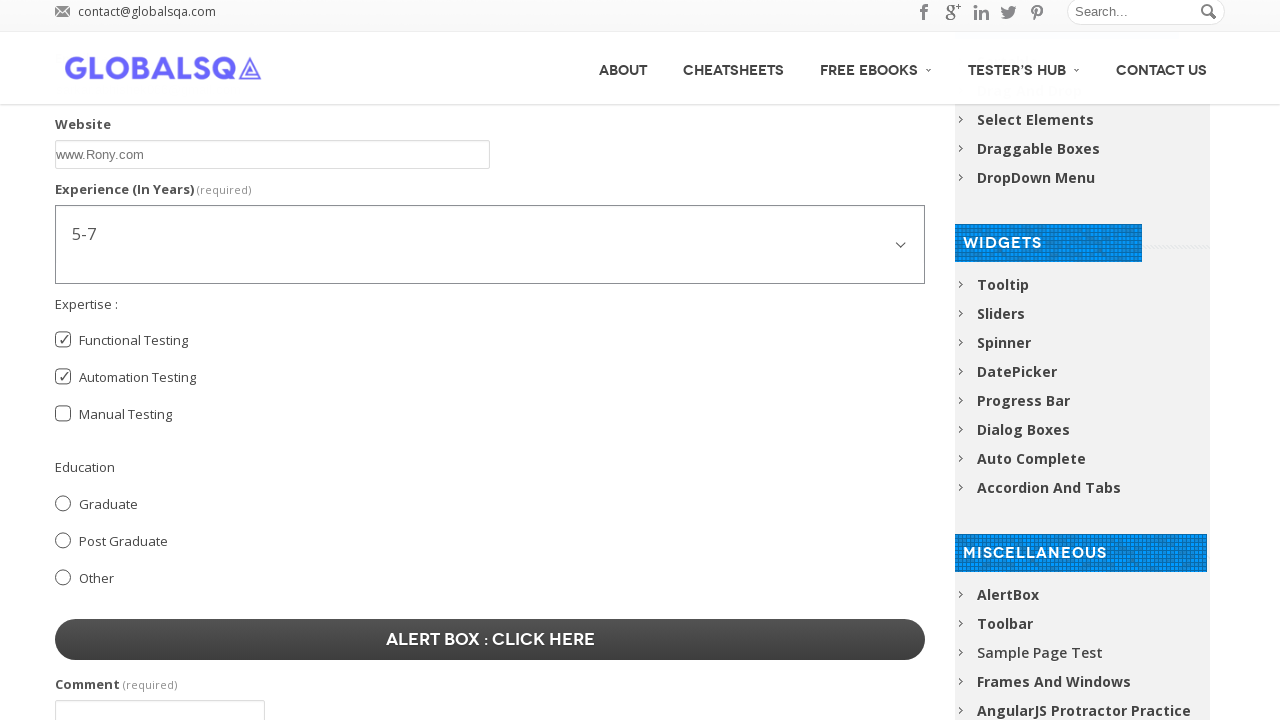

Clicked Post Graduate radio button at (63, 540) on input[value='Post Graduate']
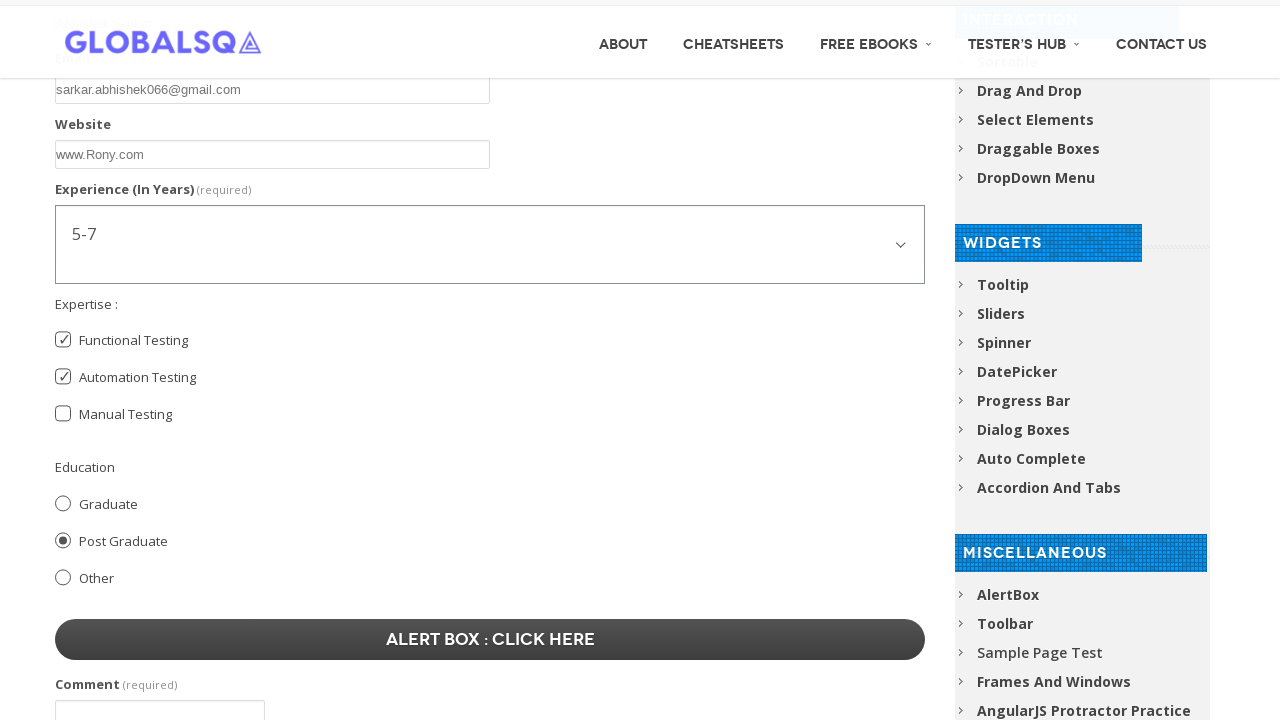

Filled comment textarea with automation tester message on textarea[name='g2599-comment']
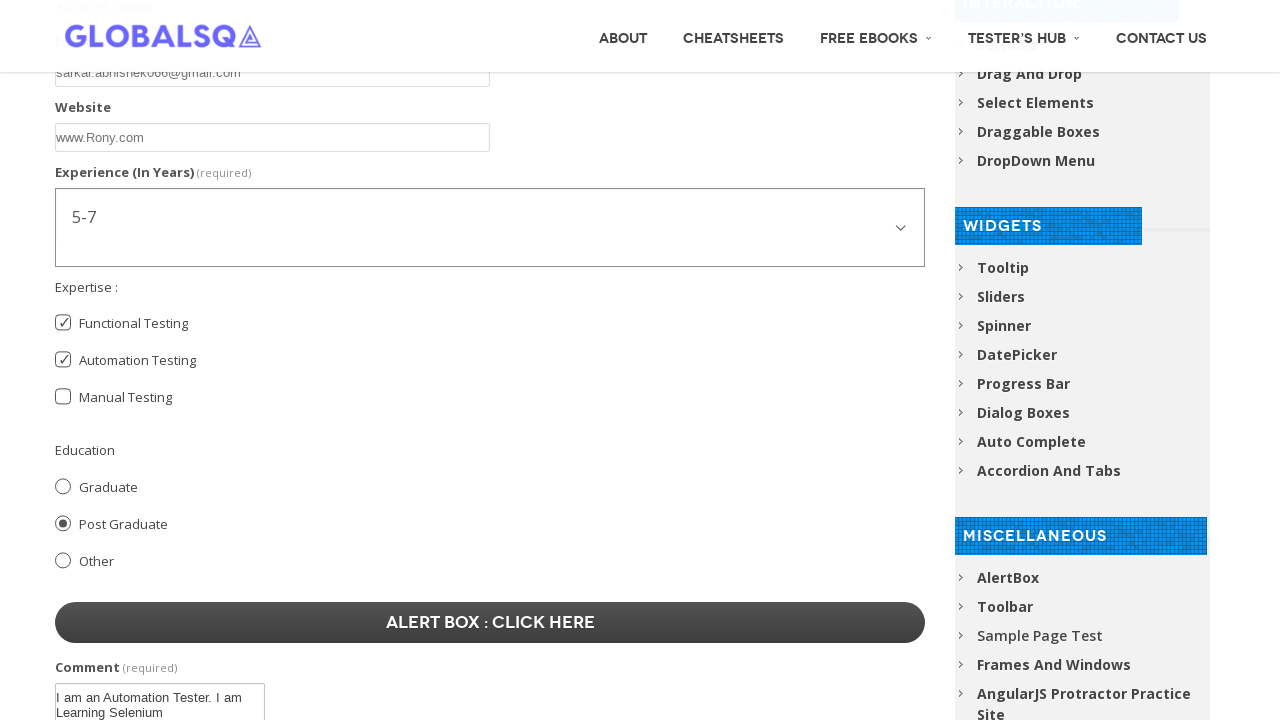

Cleared comment textarea on textarea[name='g2599-comment']
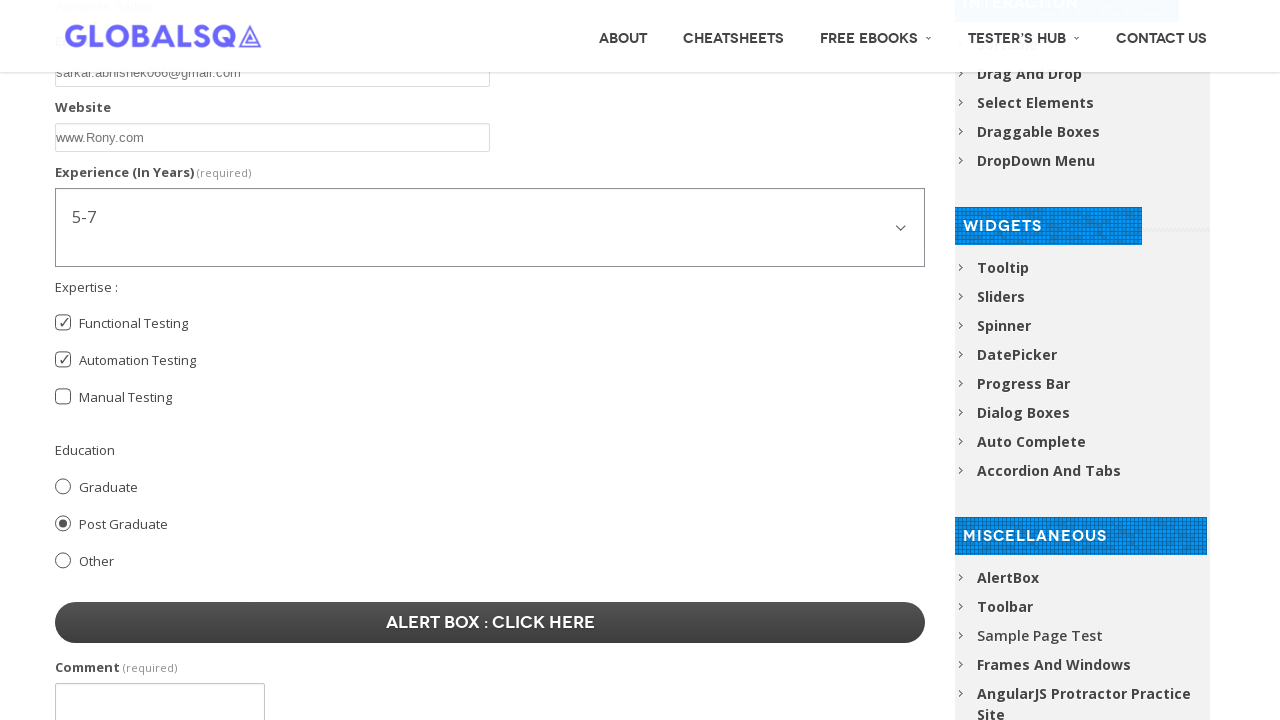

Clicked button to trigger alert at (490, 622) on button[onclick='myFunction()']
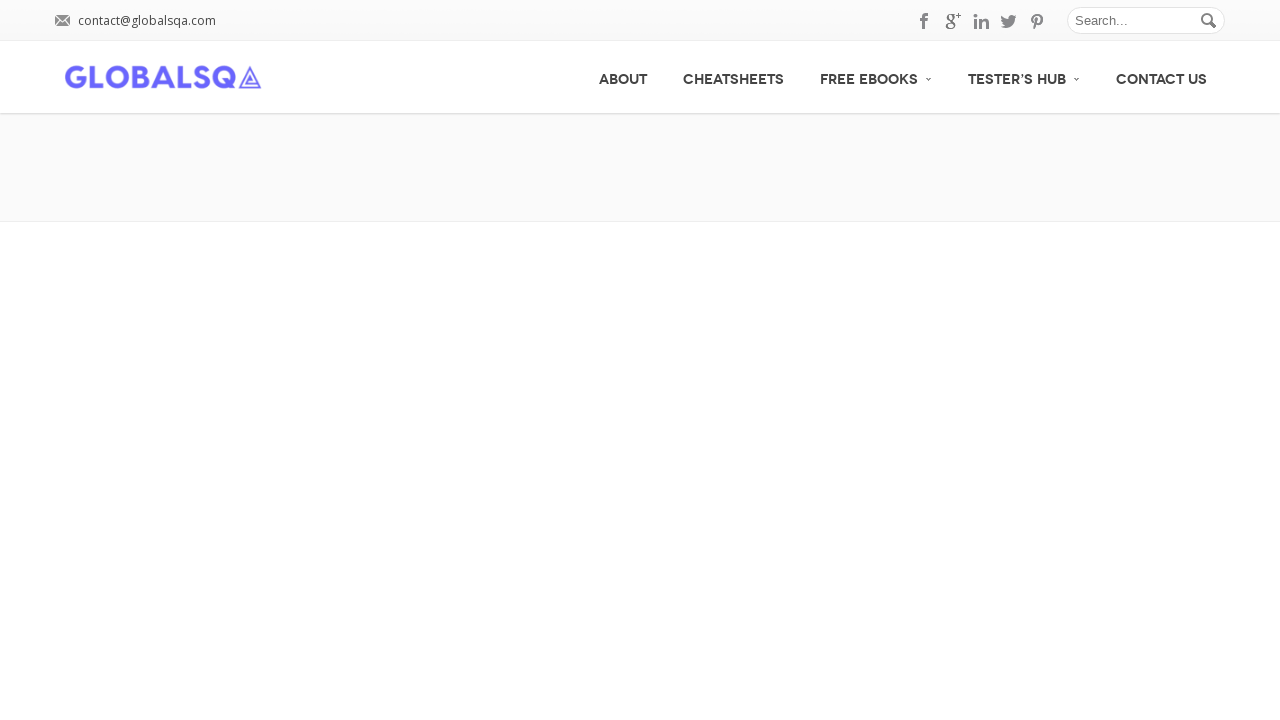

Set up dialog handler to accept alerts
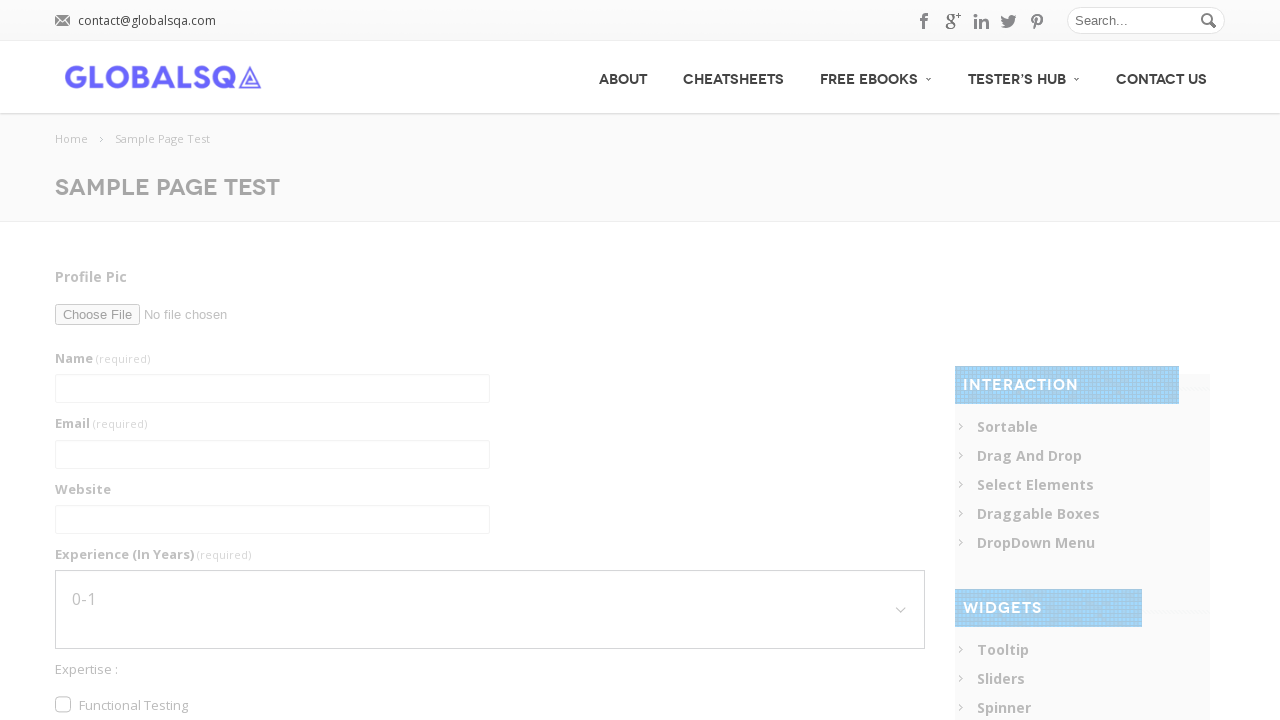

Clicked button to trigger alert and accepted it at (490, 376) on button[onclick='myFunction()']
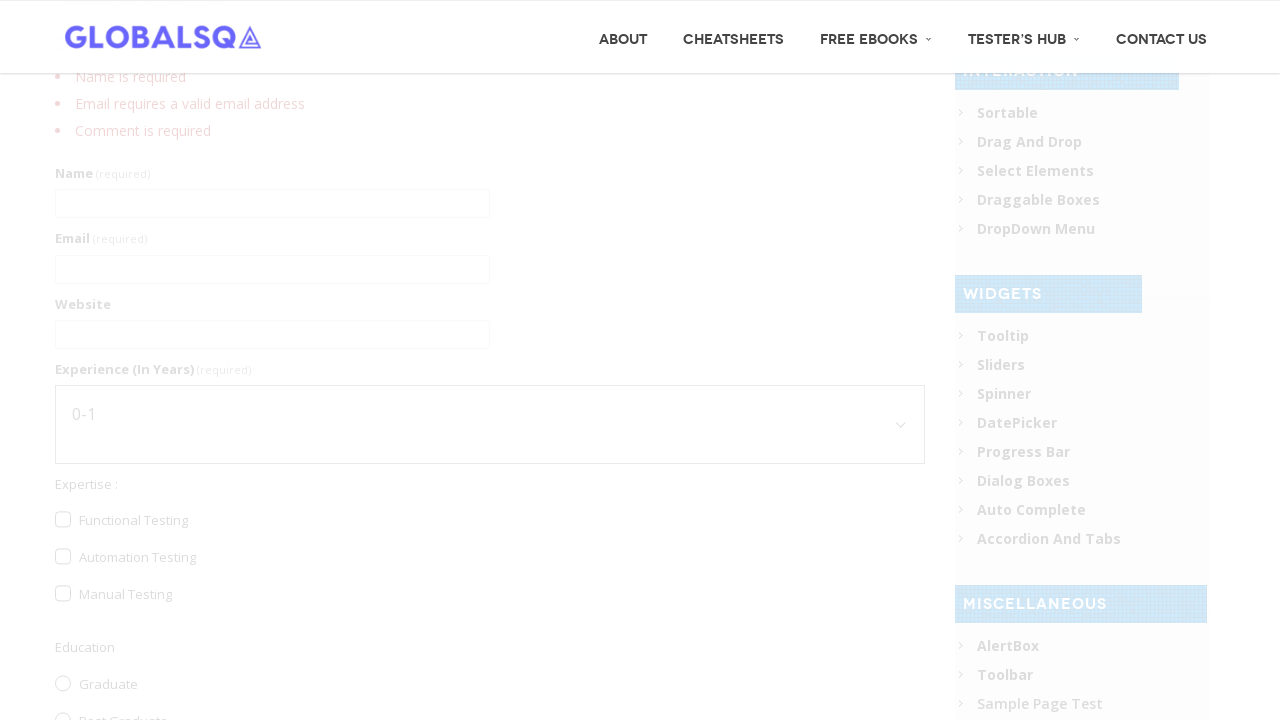

Set up dialog handler function to accept alerts
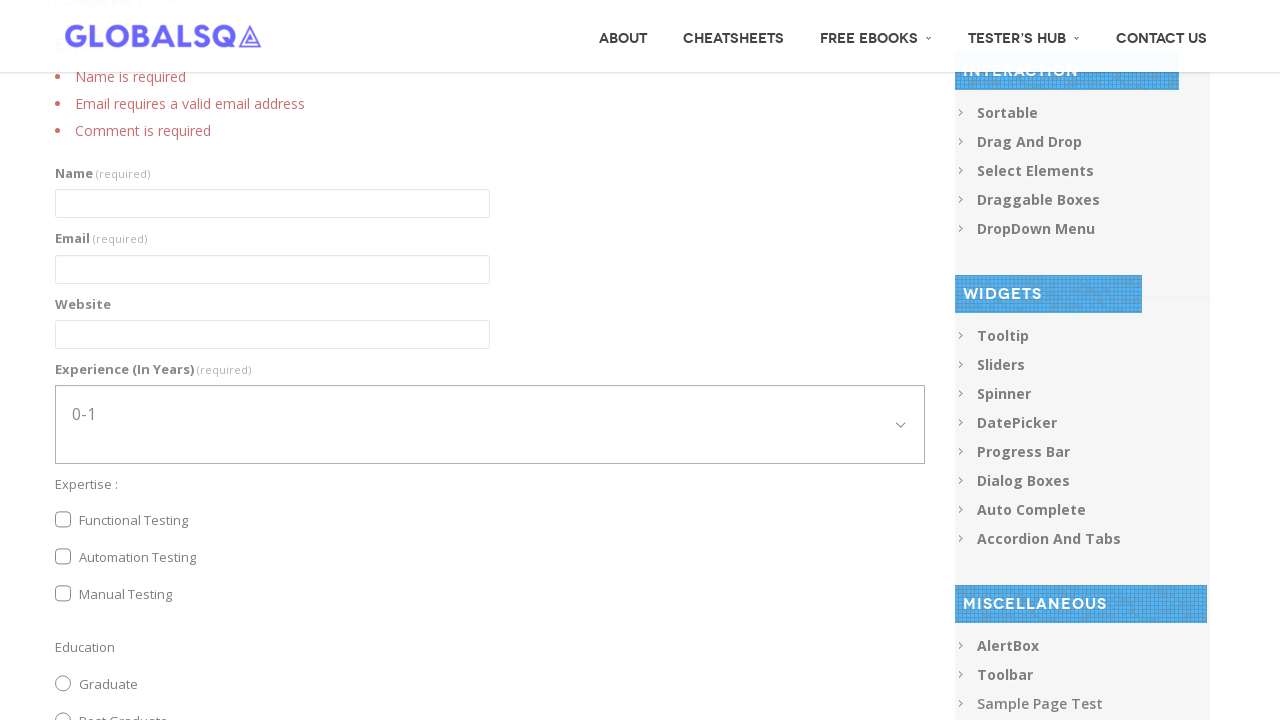

Clicked button to trigger alert with handler function at (490, 376) on button[onclick='myFunction()']
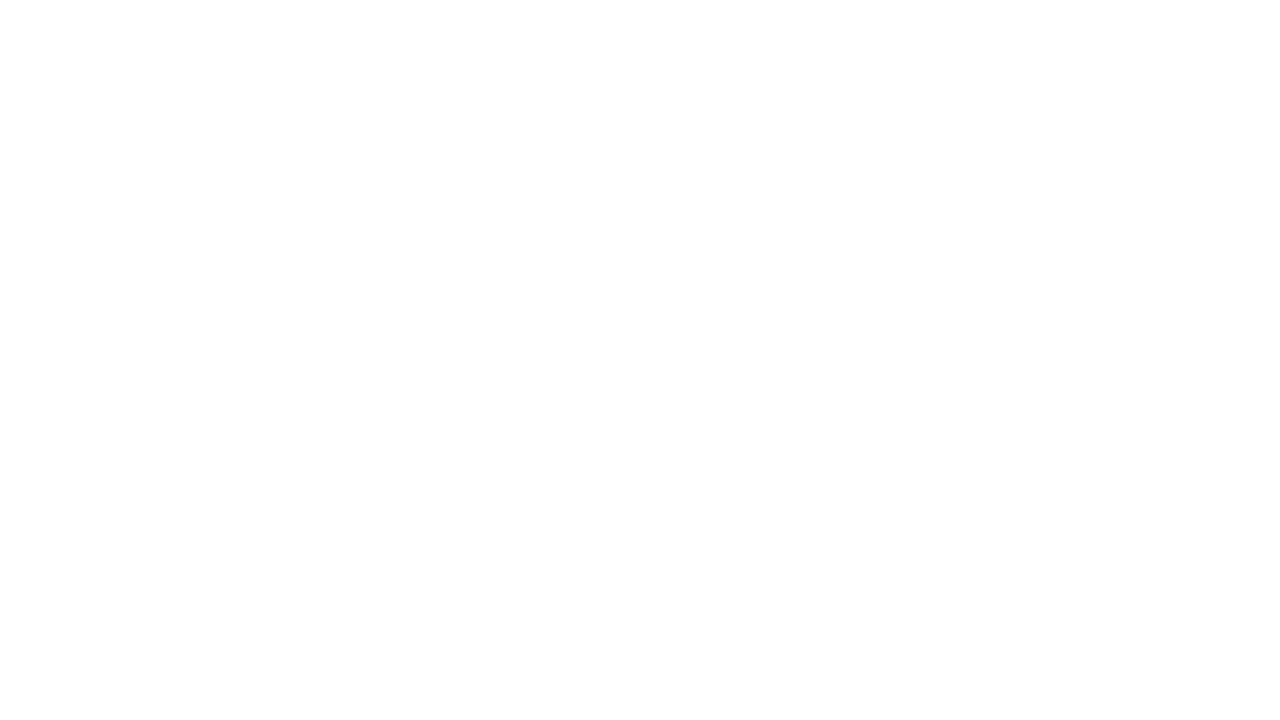

Waited 1000ms for dialog handling to complete
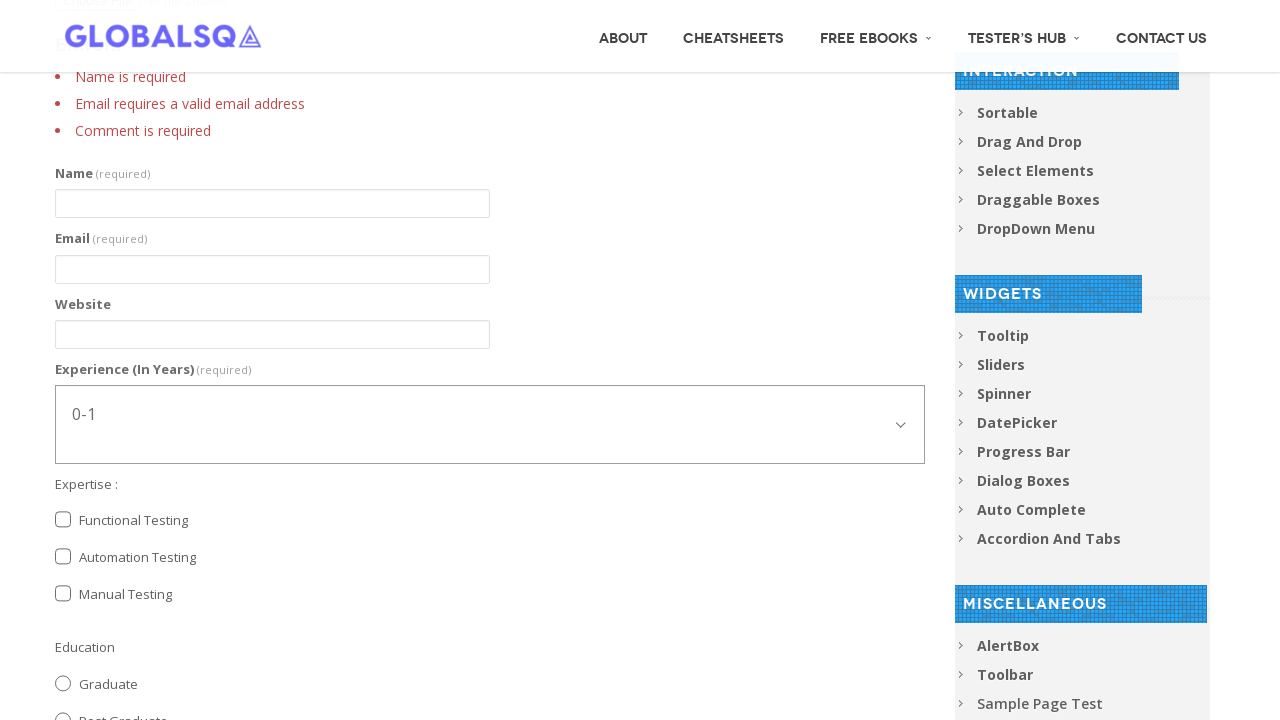

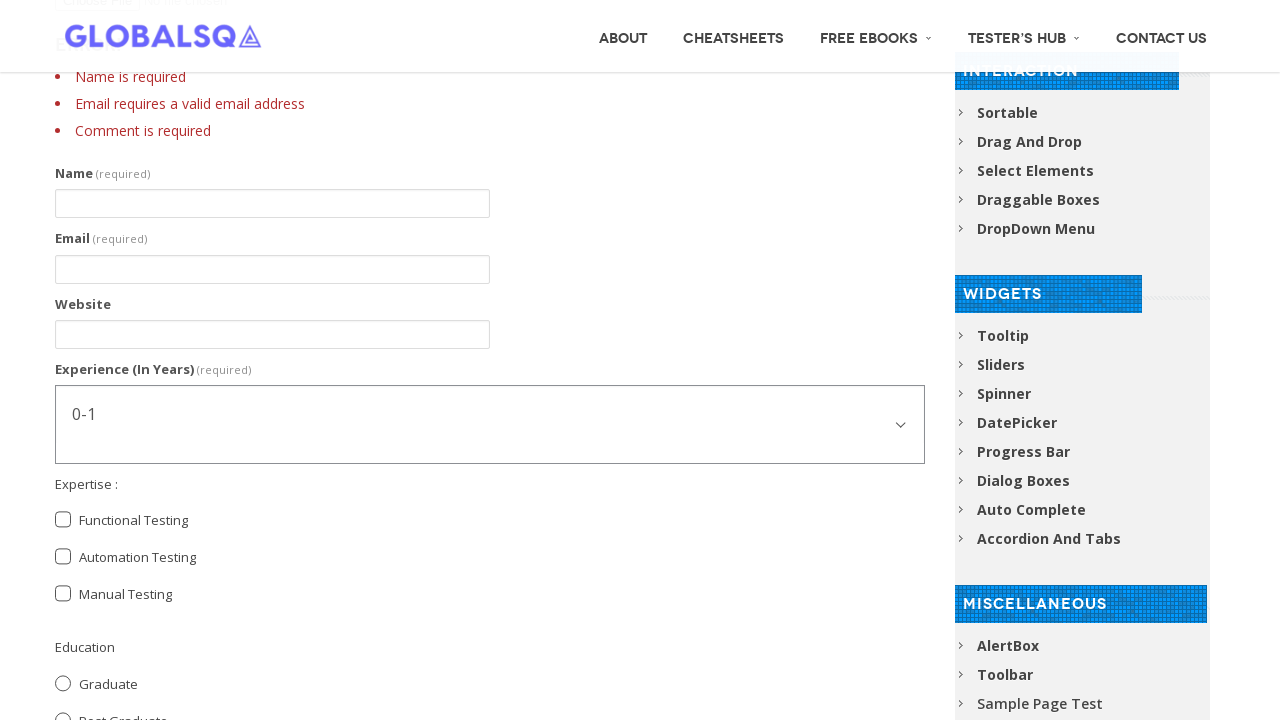